Tests clicking on the Laptops category filter and verifies that laptop products are displayed on the page

Starting URL: https://www.demoblaze.com/

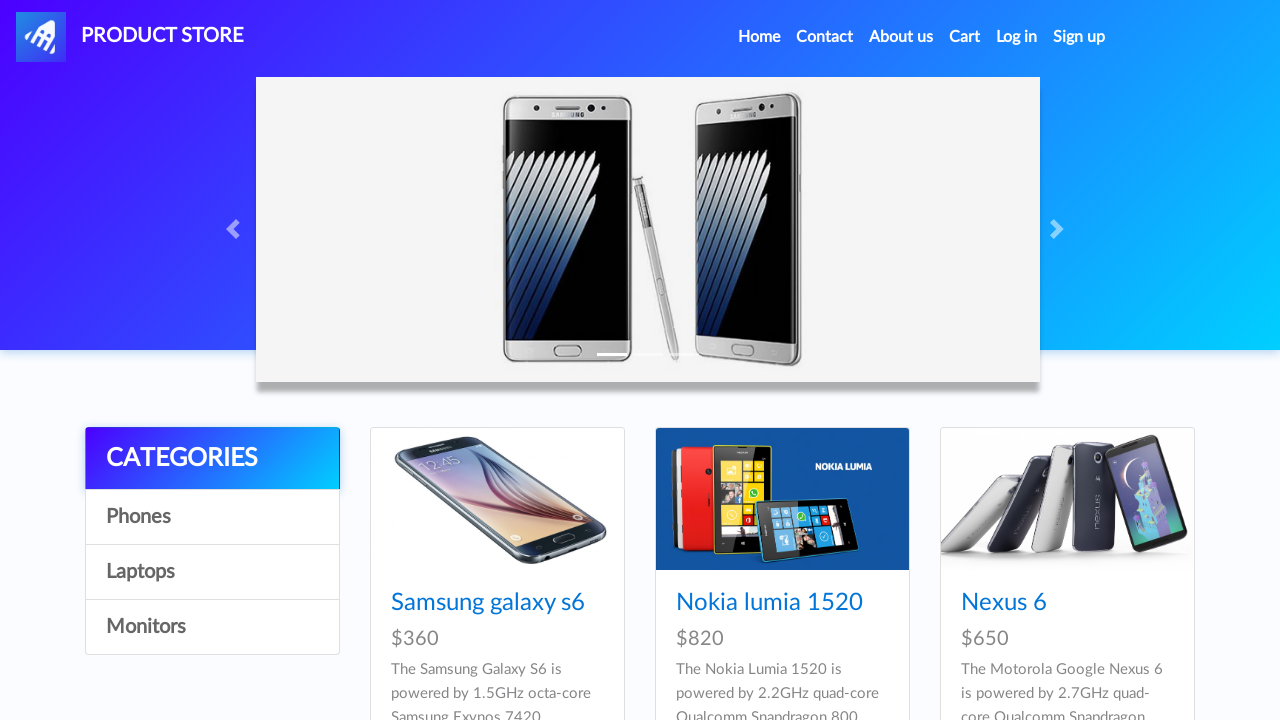

Clicked on Laptops category filter at (212, 572) on a:has-text('Laptops')
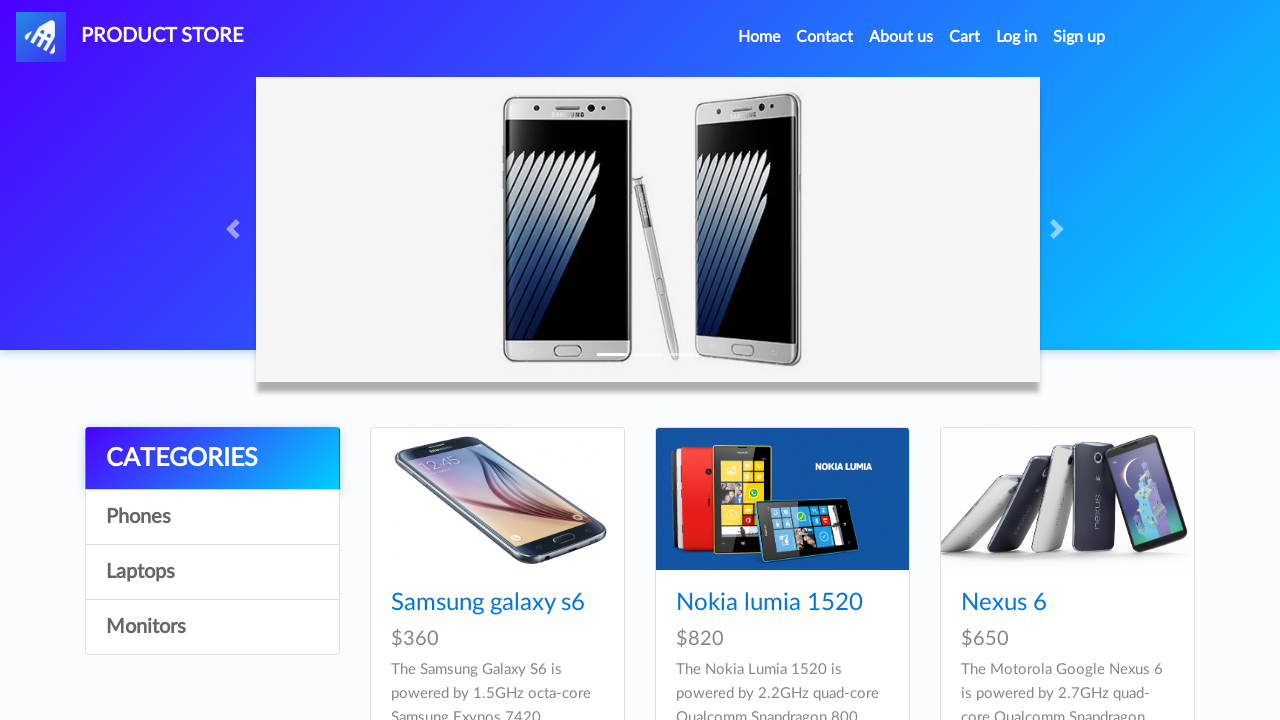

Product cards loaded after selecting Laptops category
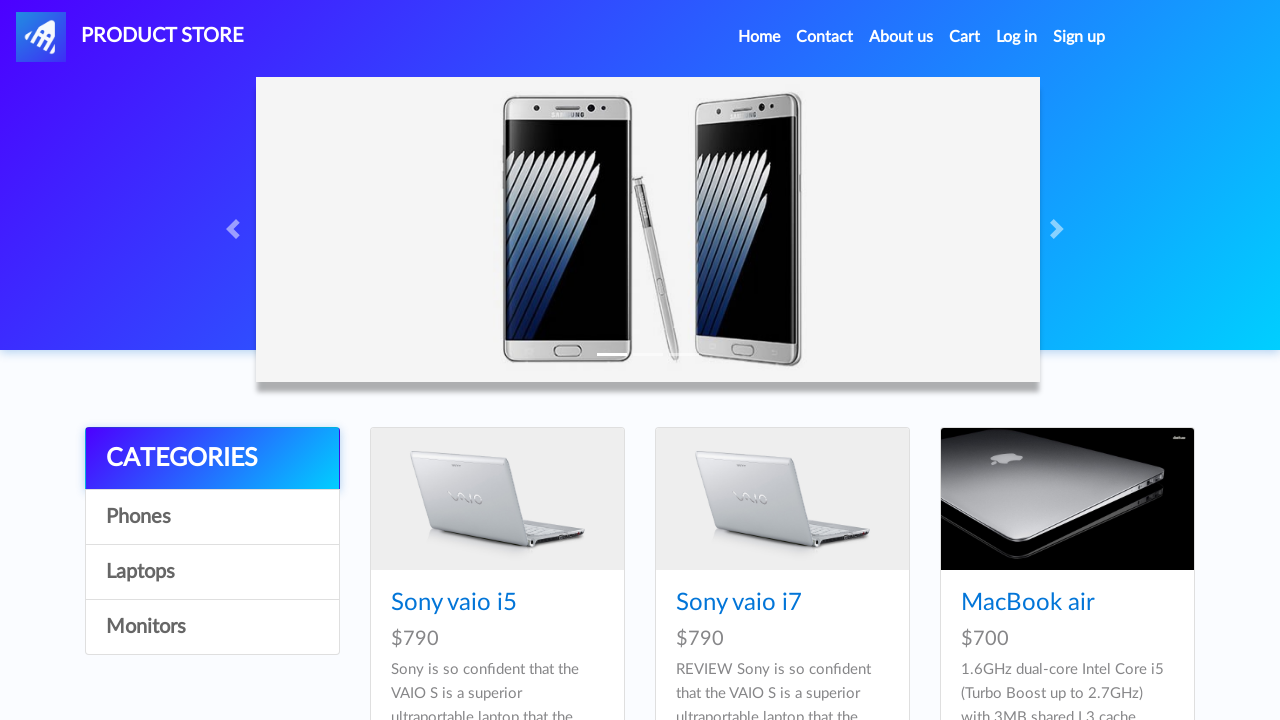

Verified that Sony vaio i5 laptop product is displayed
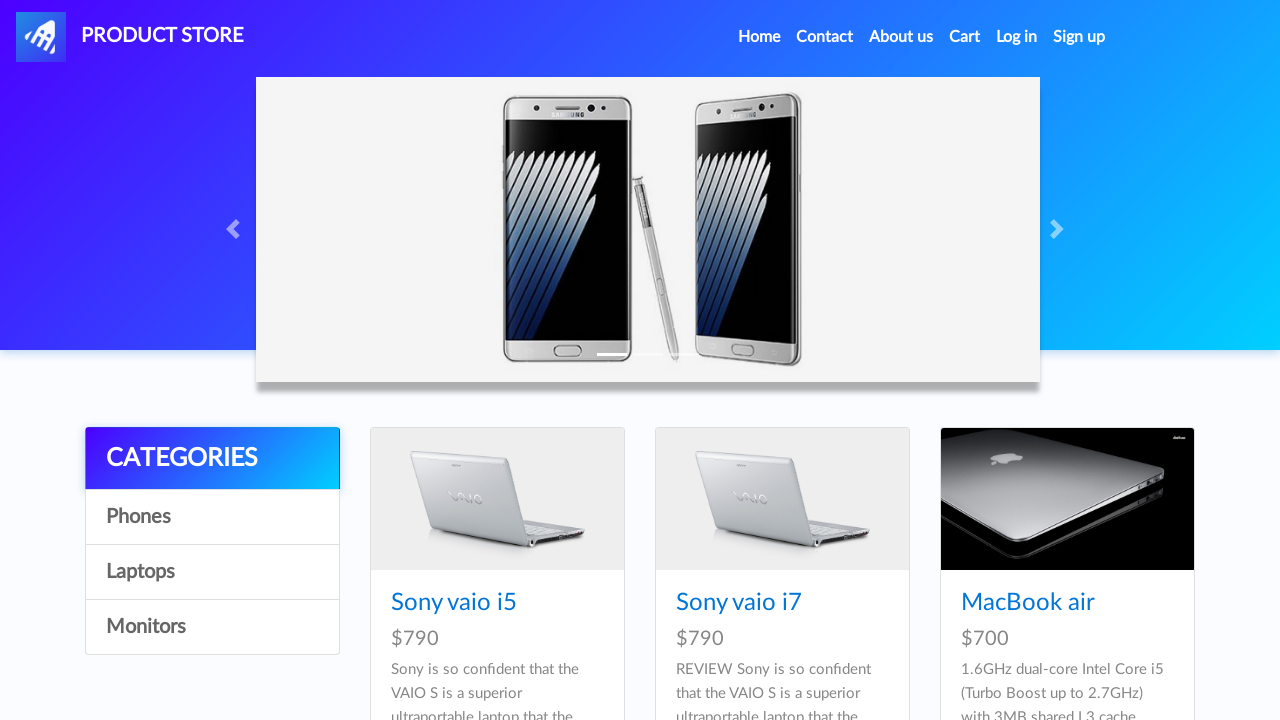

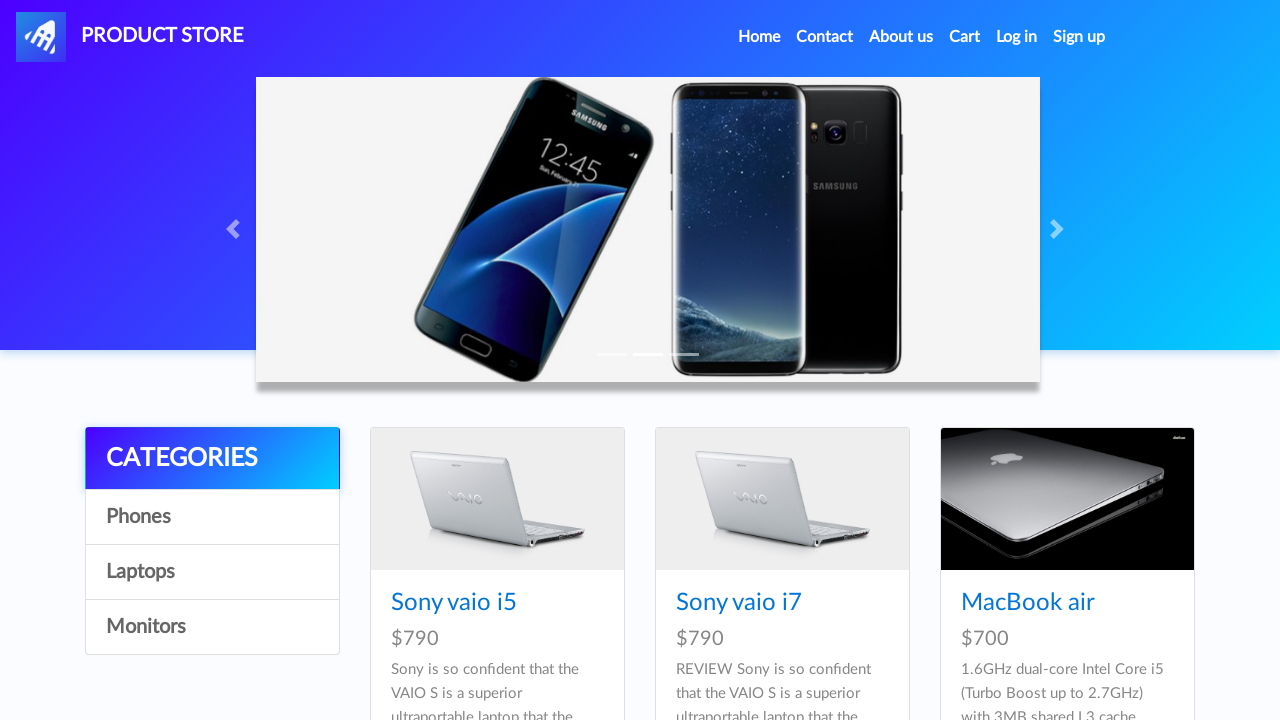